Solves a mathematical captcha by calculating a formula based on a value from the page, then fills the answer and submits the form with checkbox and radio button selections

Starting URL: https://suninjuly.github.io/math.html

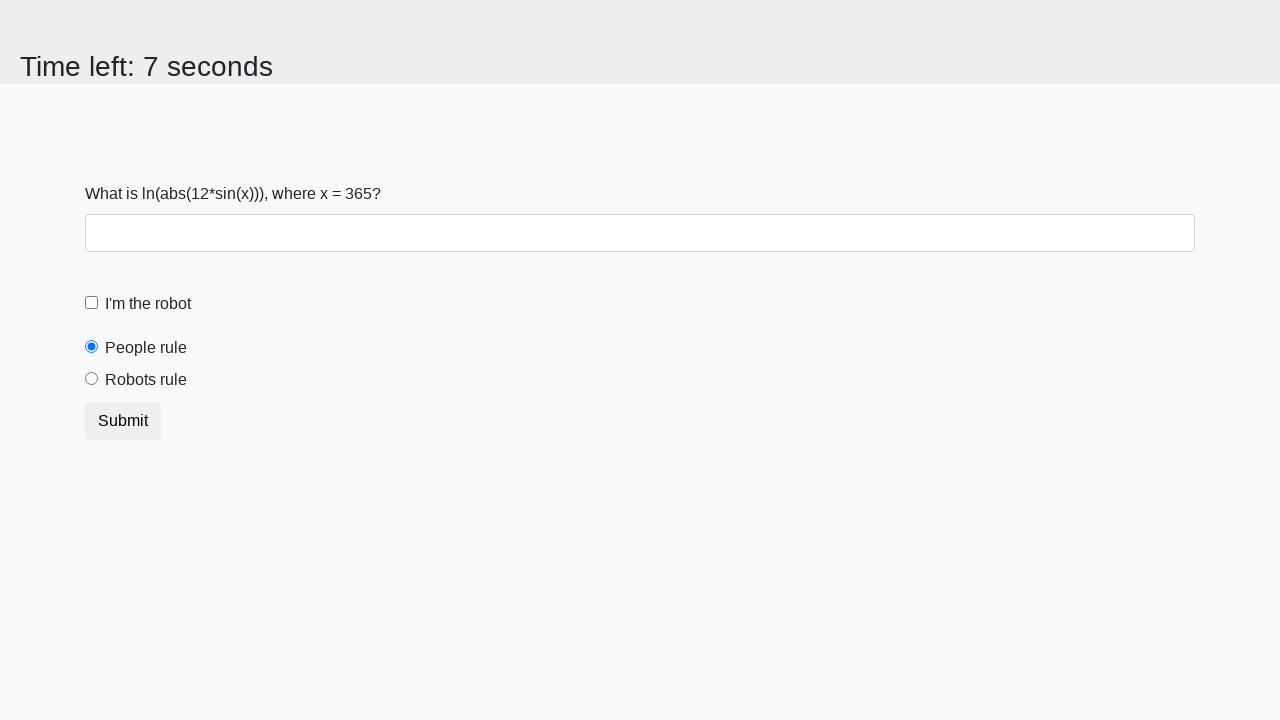

Located the input value element
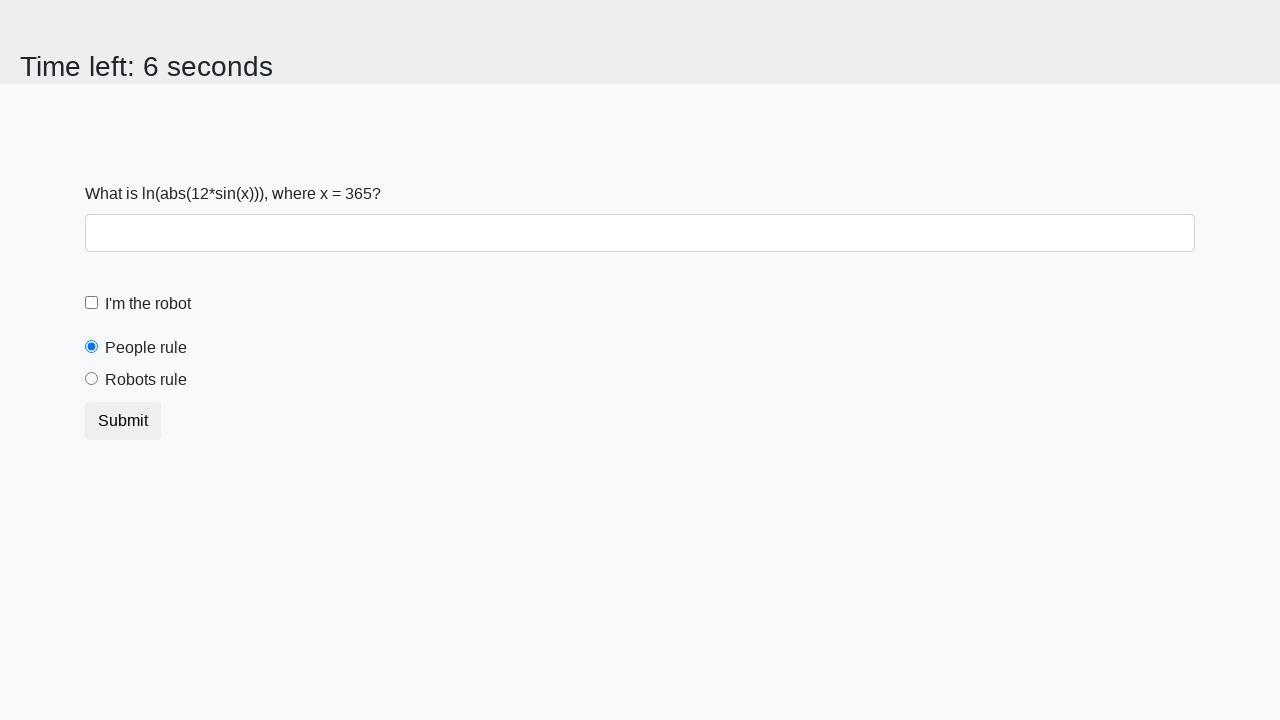

Retrieved input value from page: 365
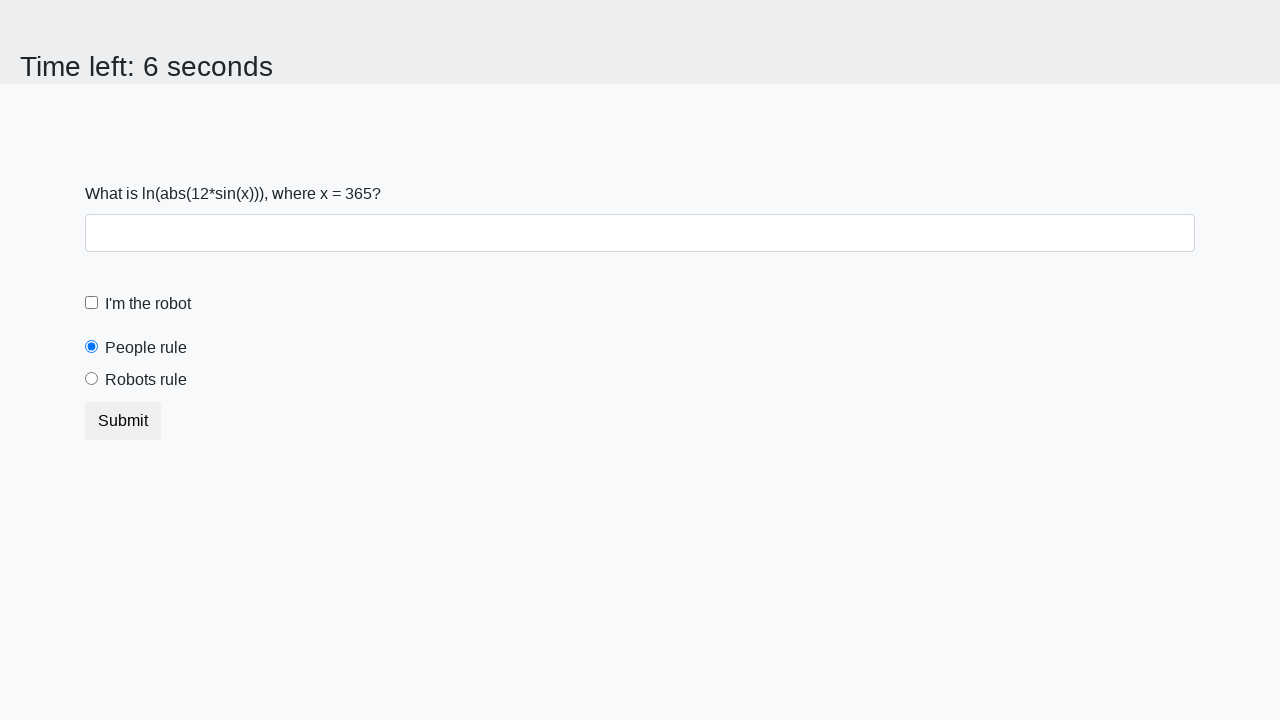

Calculated mathematical formula result: 1.8761859153305938
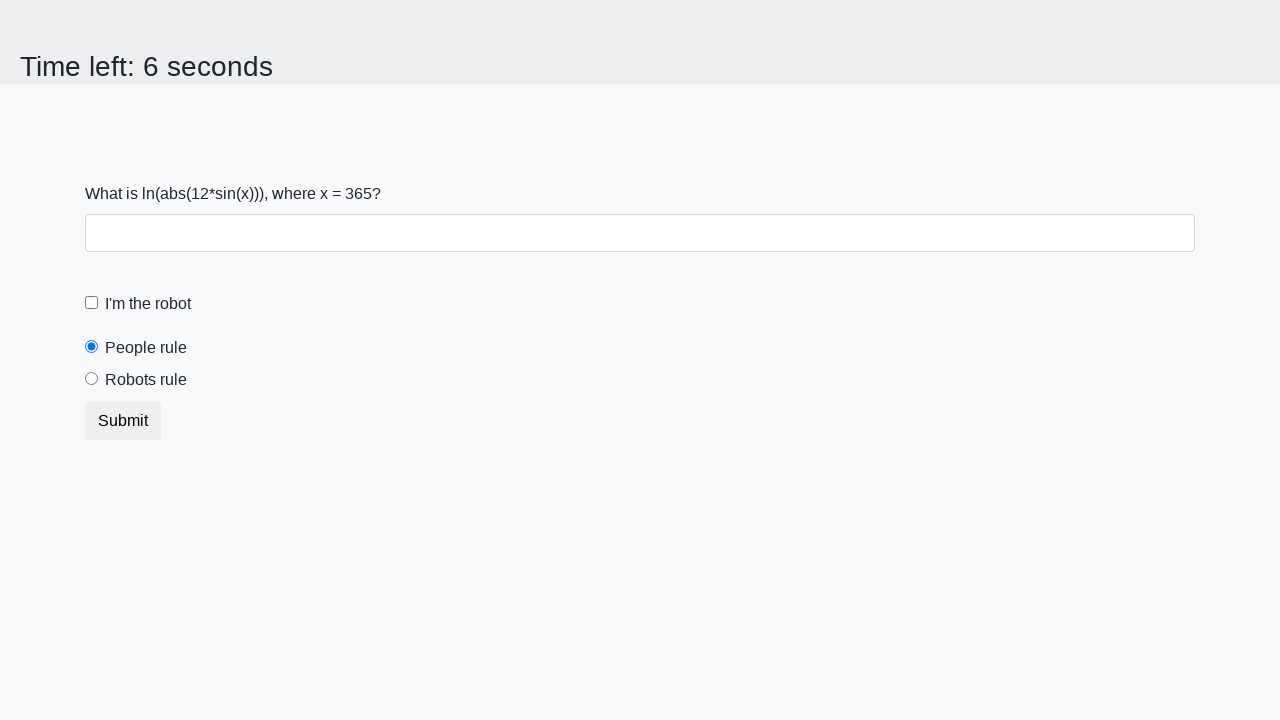

Filled answer field with calculated result on #answer
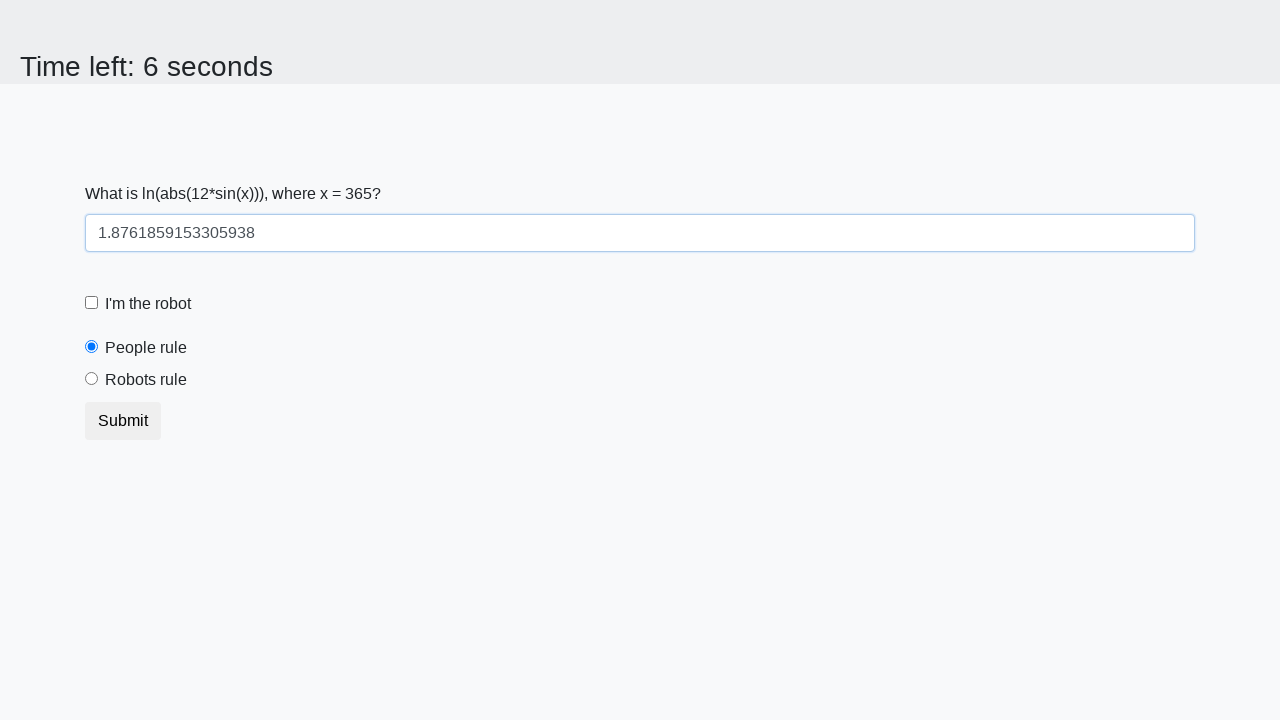

Checked the checkbox at (92, 303) on [type='checkbox']
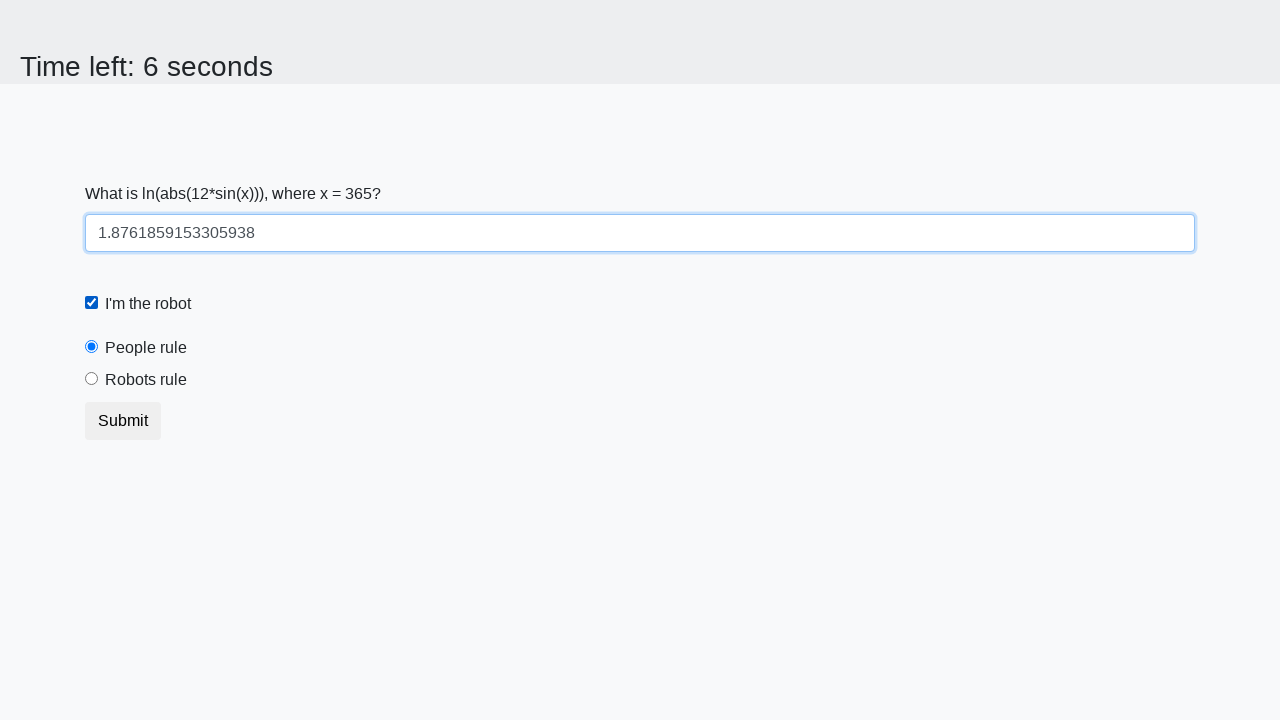

Selected 'robots' radio button at (92, 379) on [type='radio'][value='robots']
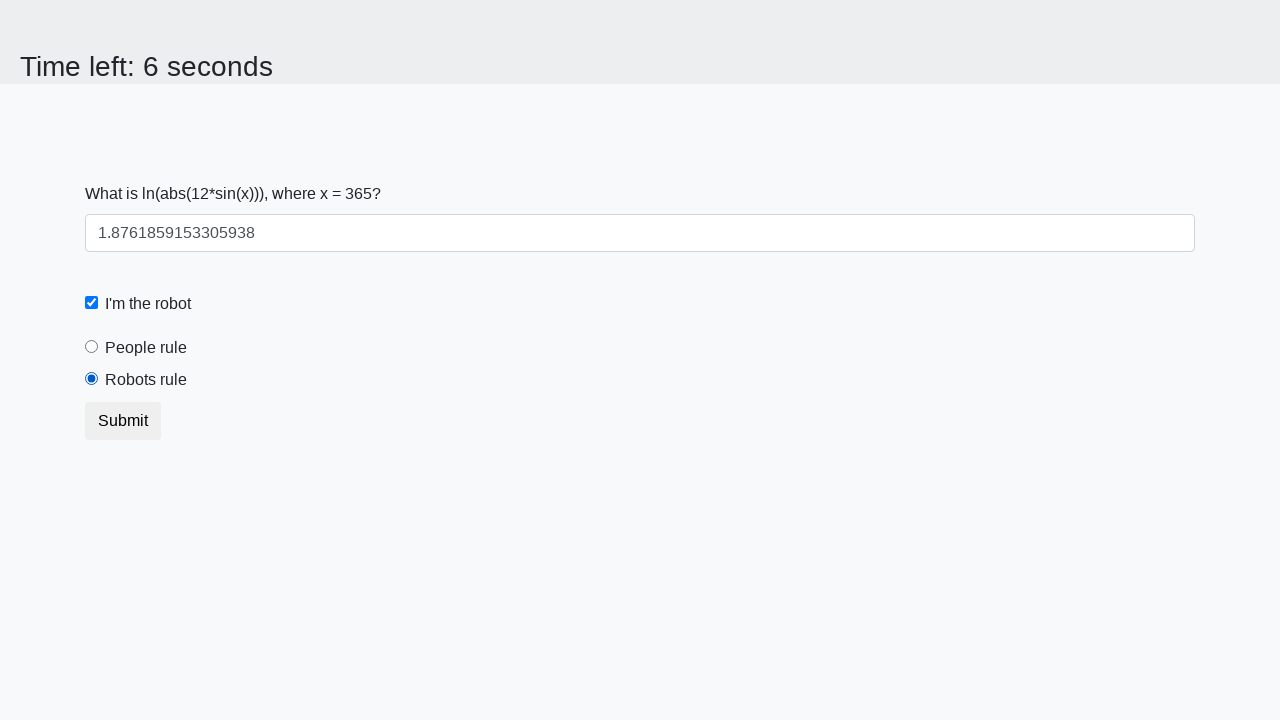

Clicked submit button to complete form at (123, 421) on .btn
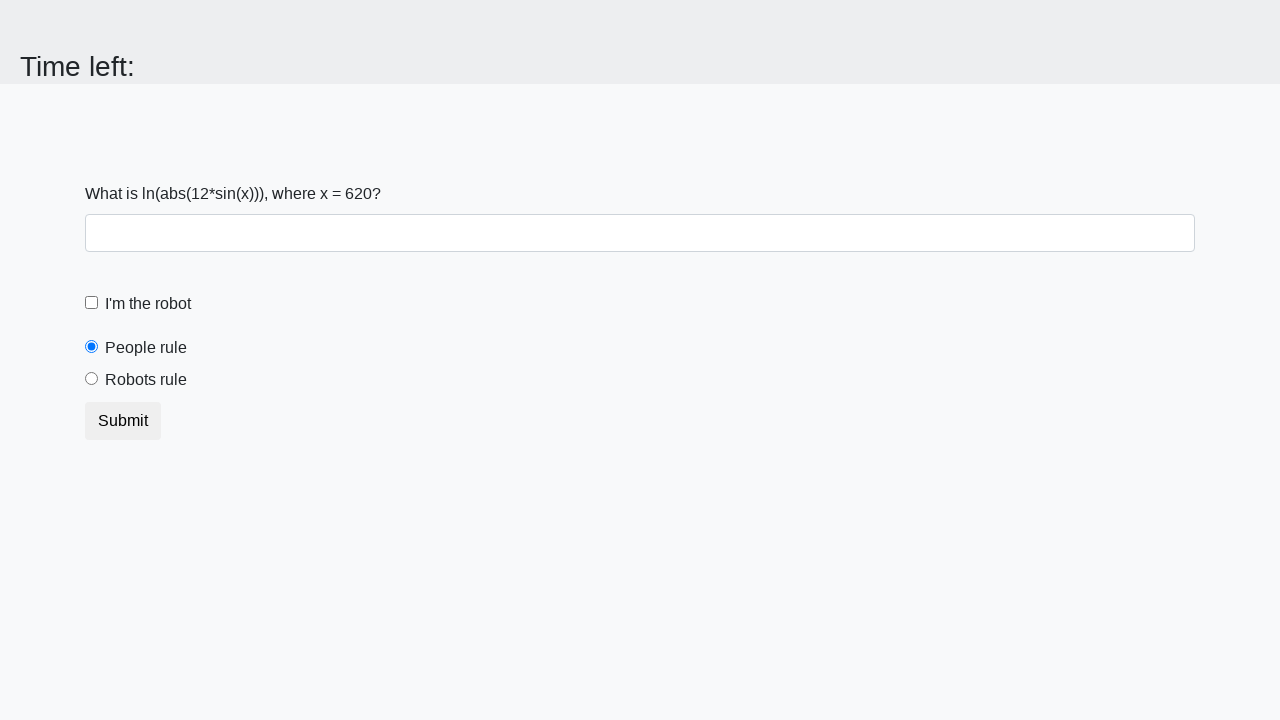

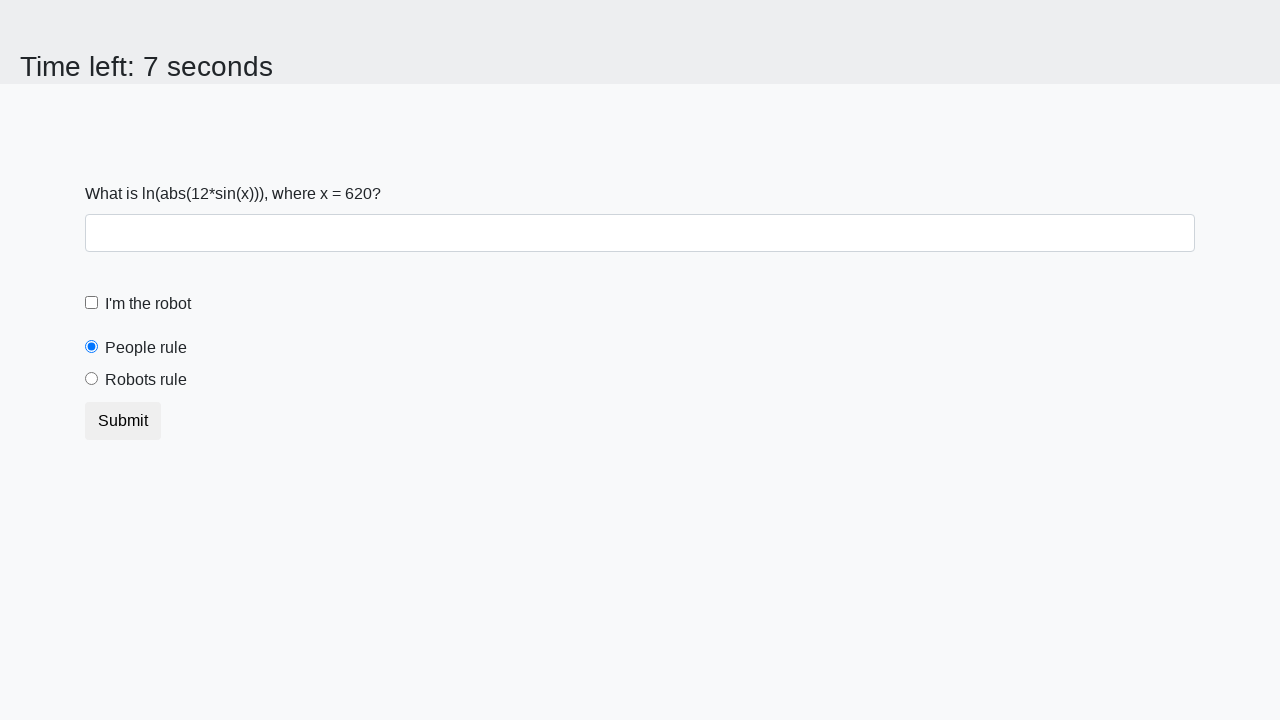